Navigates through Murdoch University course finder search results by waiting for course cards to load, clicking through pagination to view multiple pages of results, and then clicking on a course card to view course details.

Starting URL: https://search.murdoch.edu.au/course-finder/?size=n_36_n&filters%5B0%5D%5Bfield%5D=curriculum_item_type&filters%5B0%5D%5Bvalues%5D%5B0%5D=Course&filters%5B0%5D%5Btype%5D=any&filters%5B1%5D%5Bfield%5D=study_level&filters%5B1%5D%5Bvalues%5D%5B0%5D=Undergraduate&filters%5B1%5D%5Bvalues%5D%5B1%5D=Postgraduate&filters%5B1%5D%5Btype%5D=any

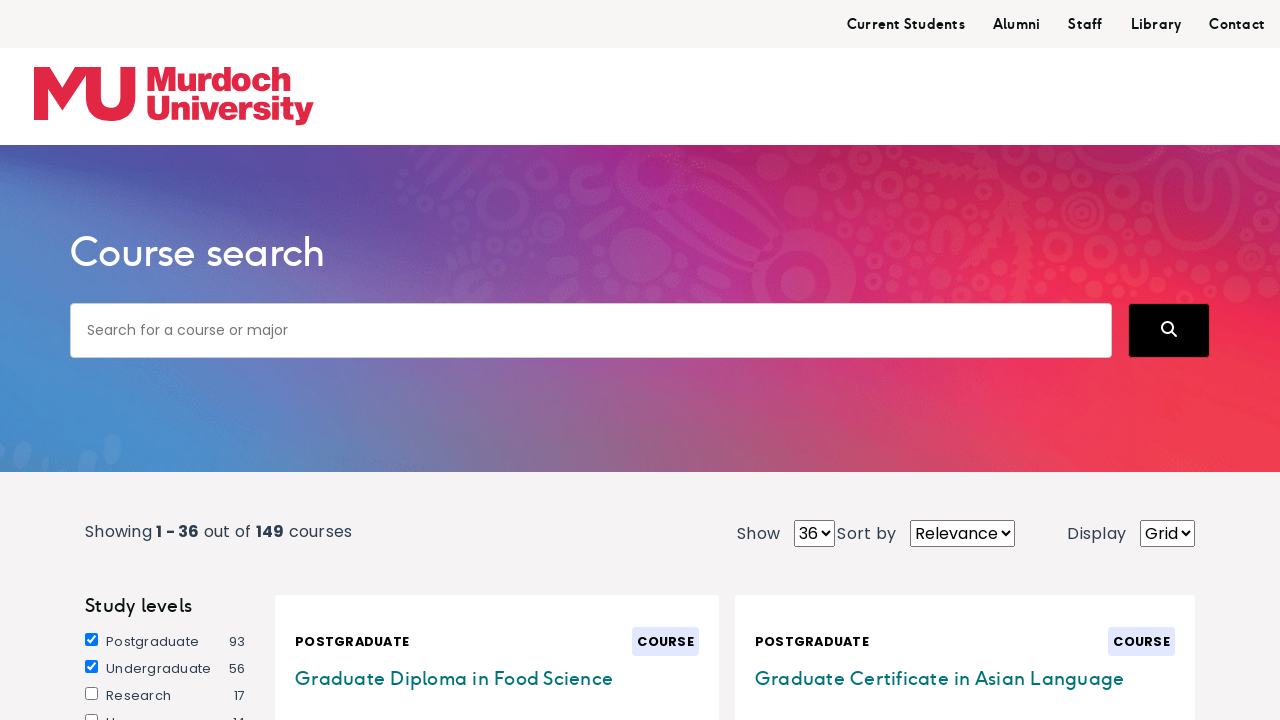

Waited for course cards to load on search results page
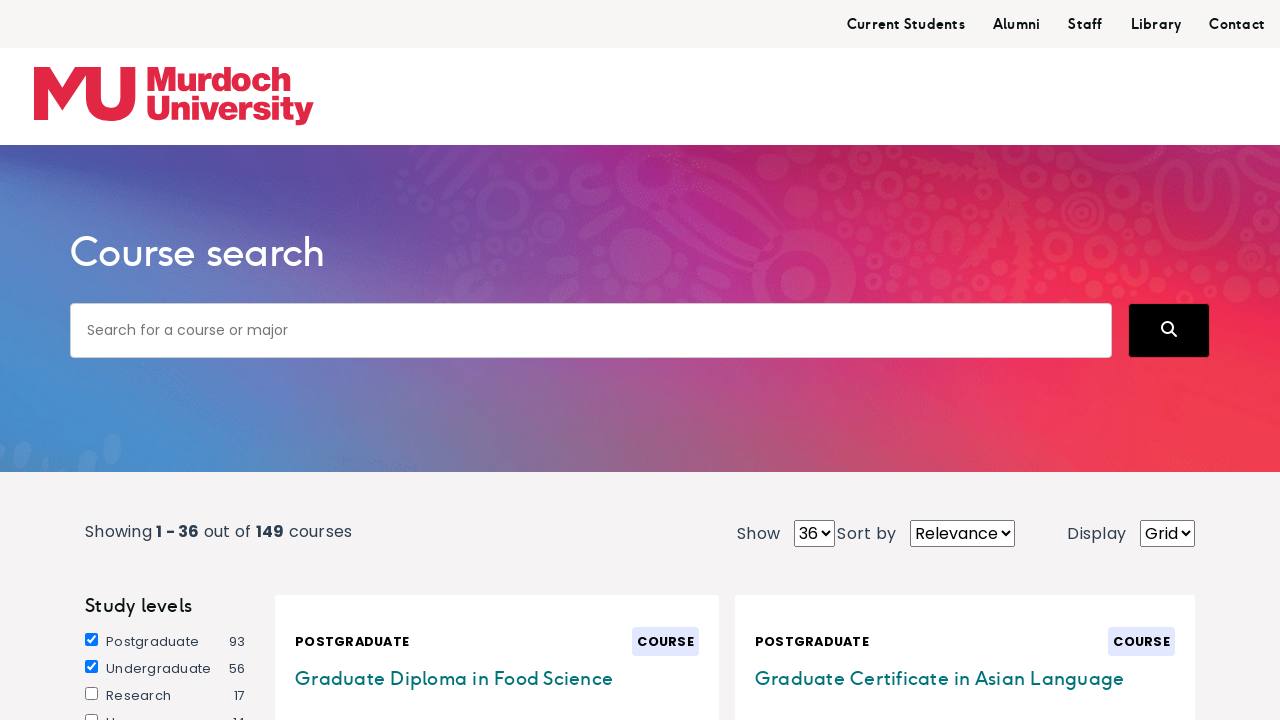

Found next page button in pagination
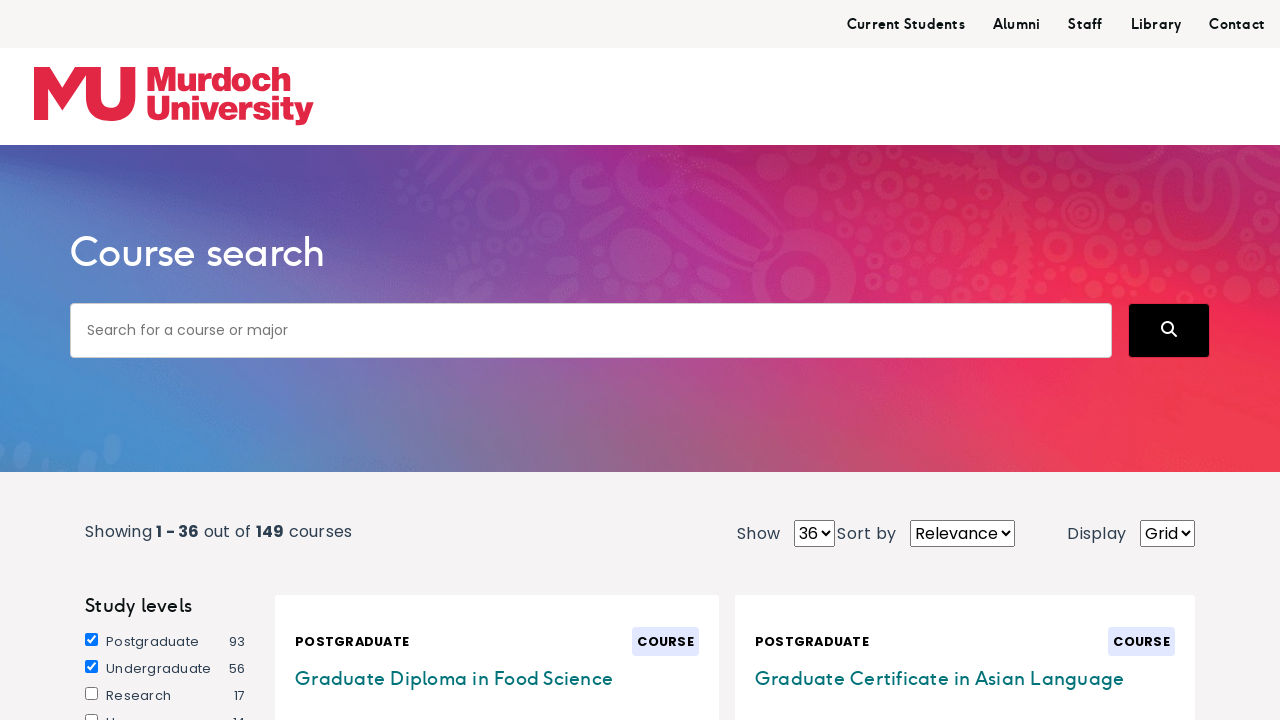

Clicked next page button to navigate to next set of course results
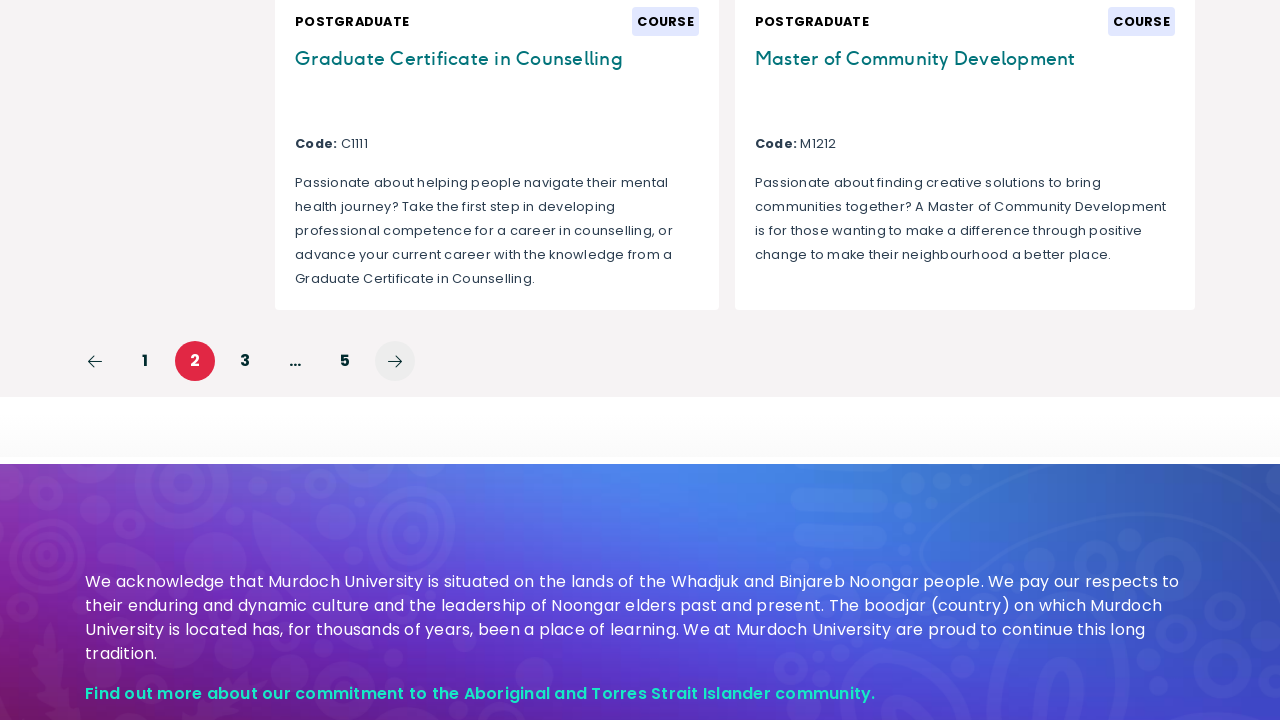

Waited for new page content to load
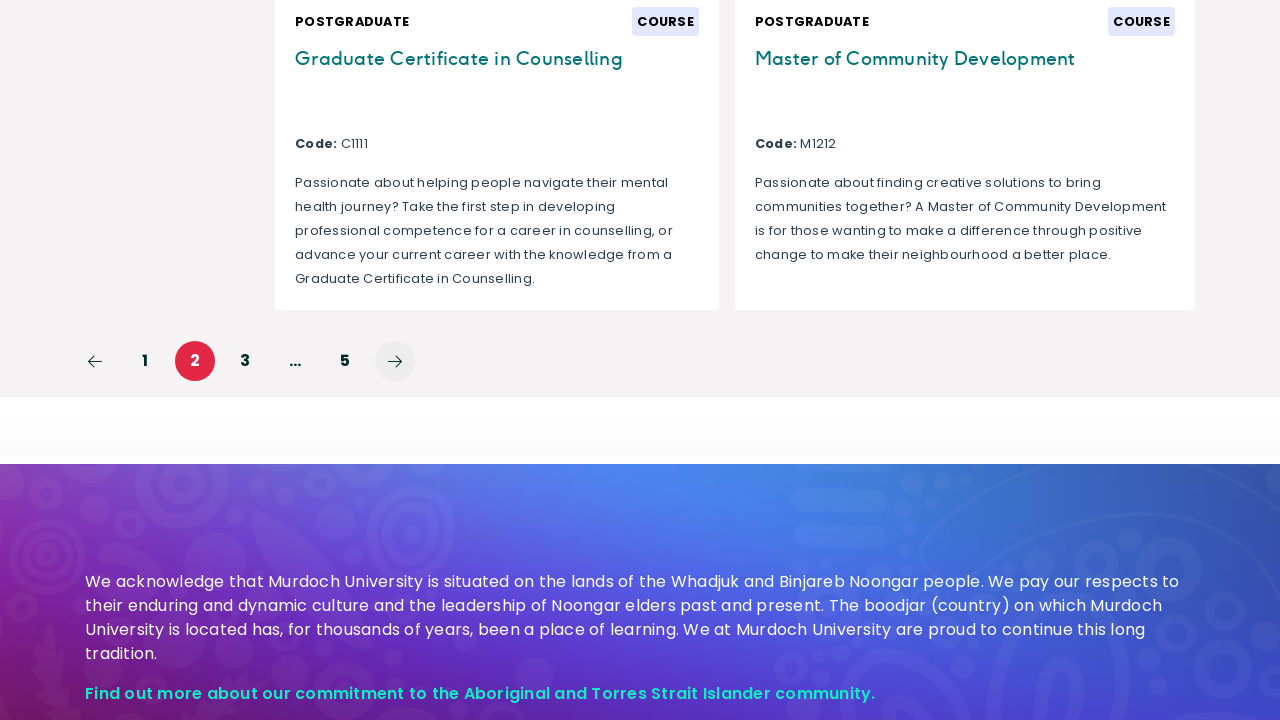

Retrieved course URL: https://www.murdoch.edu.au/course/postgraduate/g1095
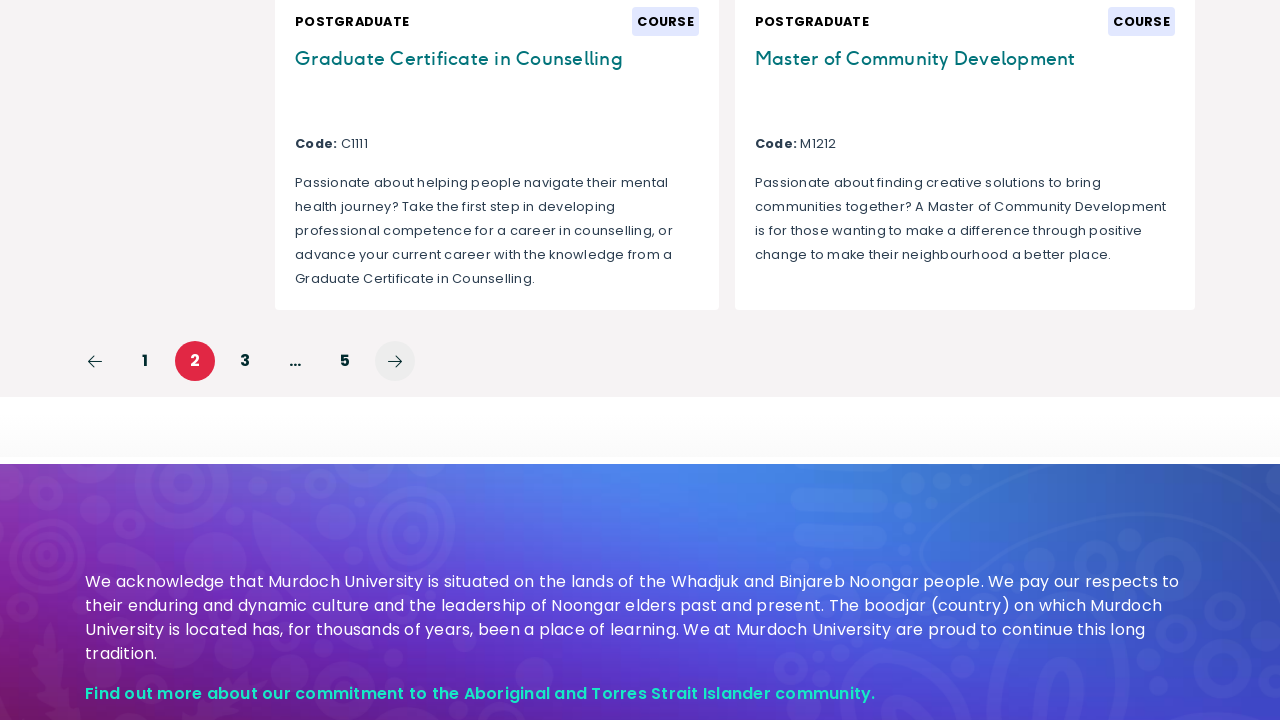

Clicked on first course card to view course details at (497, 361) on ul.search-results a.card >> nth=0
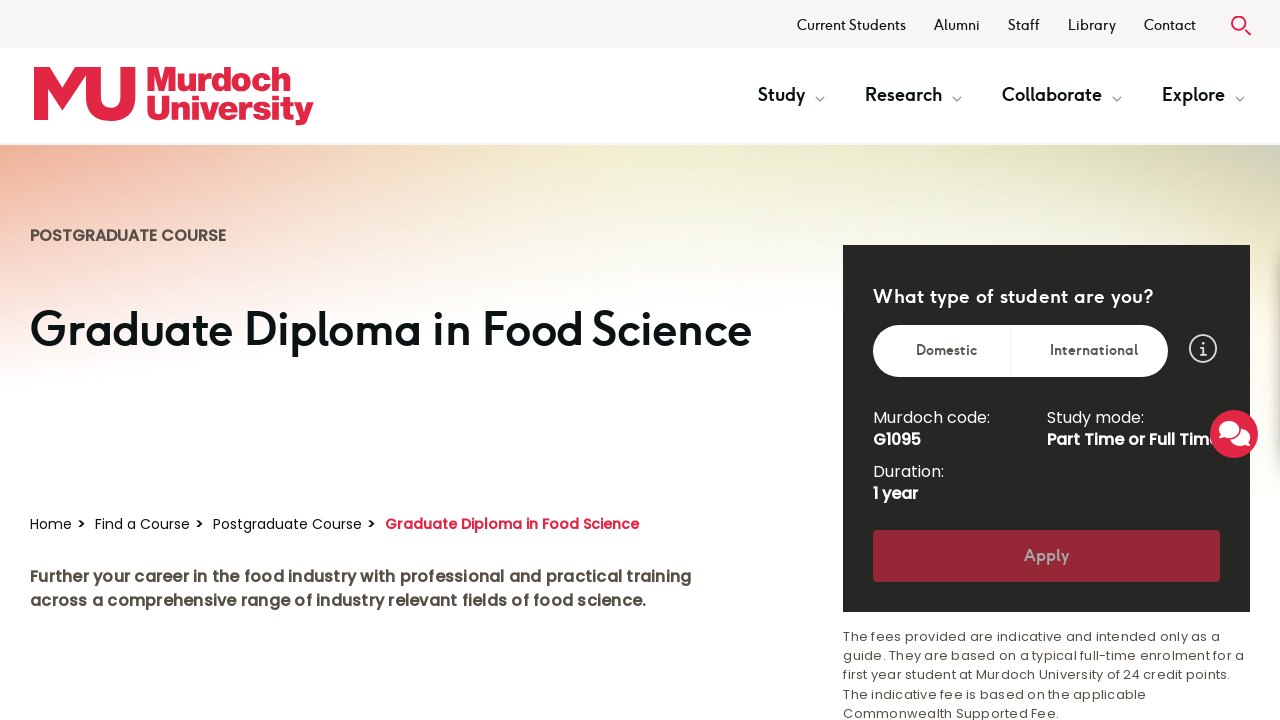

Clicked on international student information tab at (1094, 351) on label.international
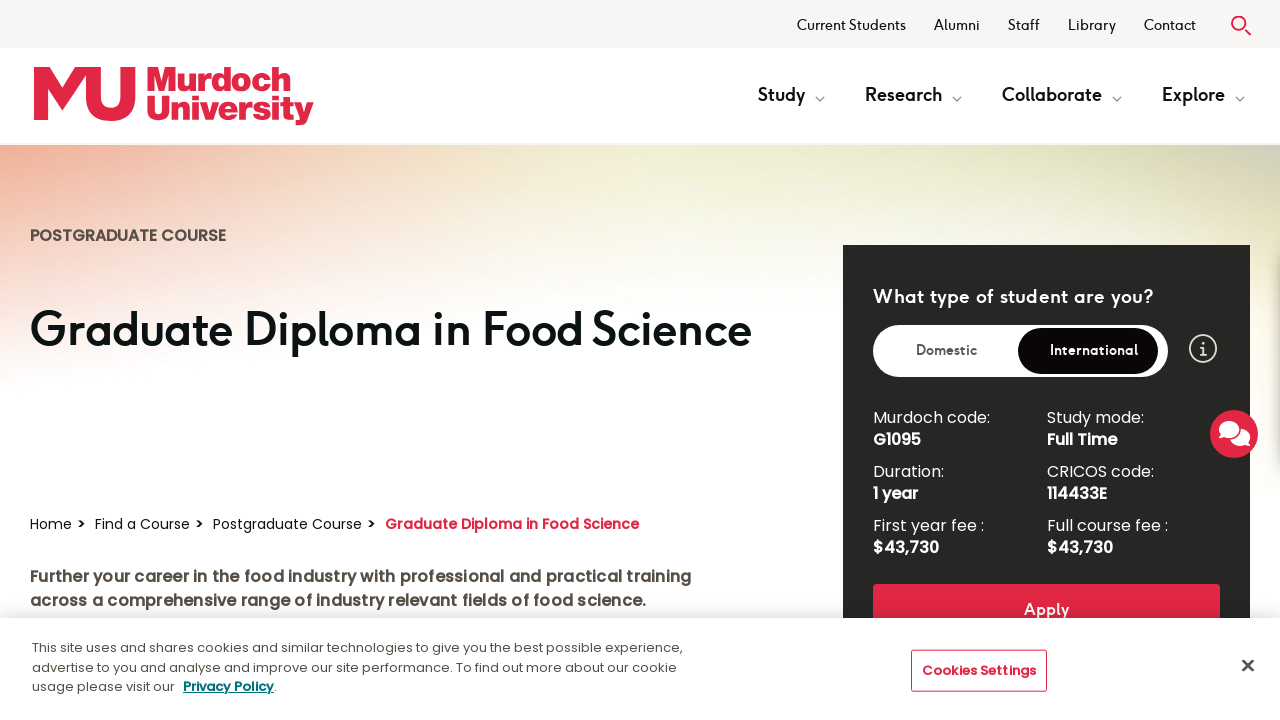

Waited for course information section to load
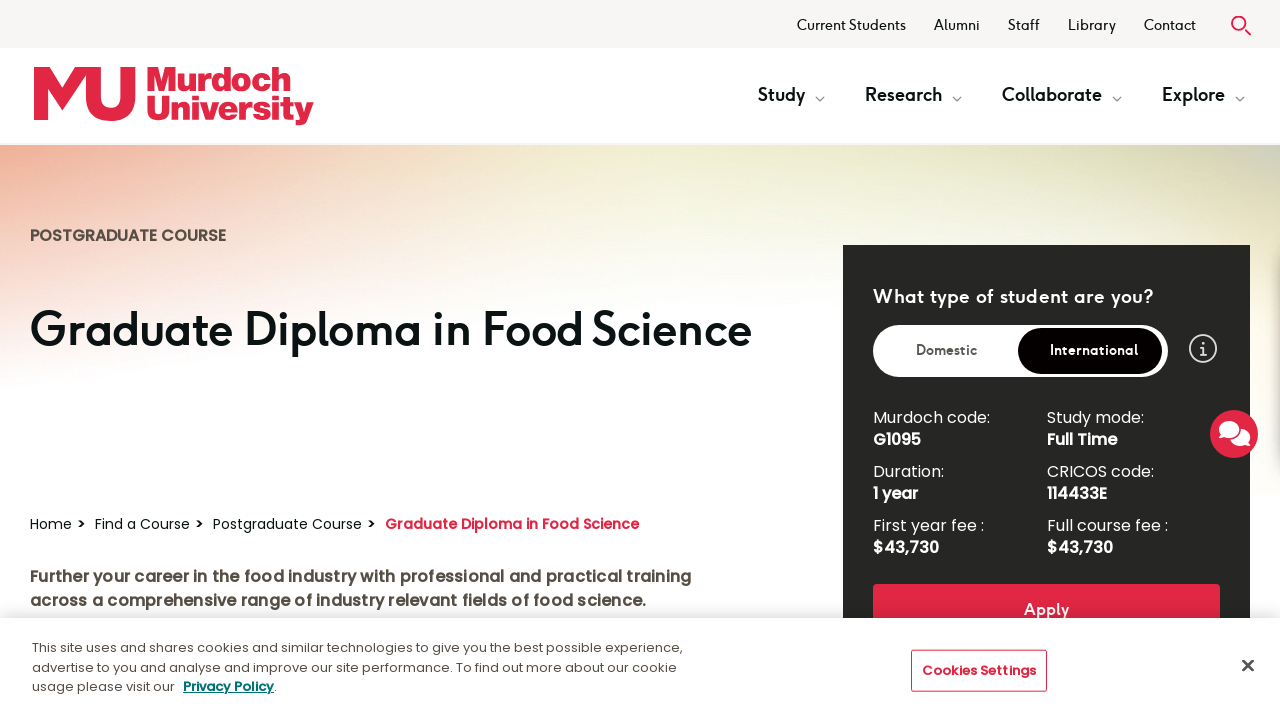

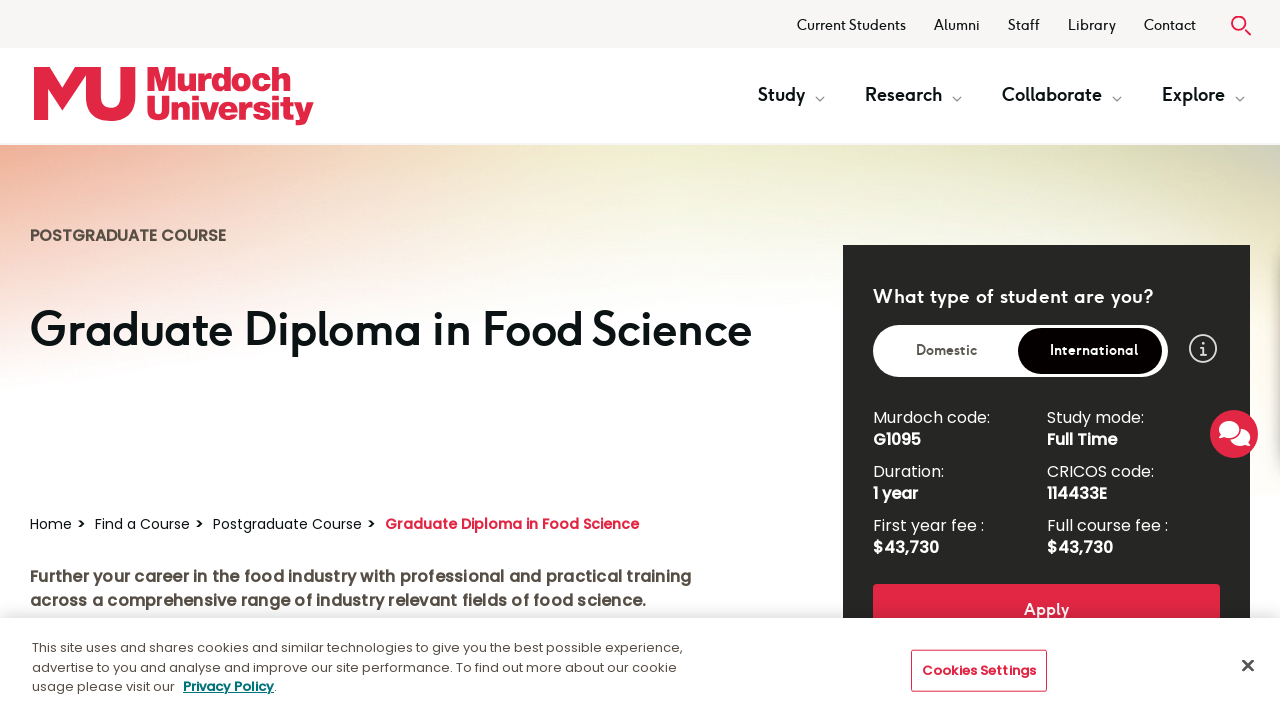